Navigates to wisequarter.com and verifies that the URL contains "wisequarter"

Starting URL: https://www.wisequarter.com

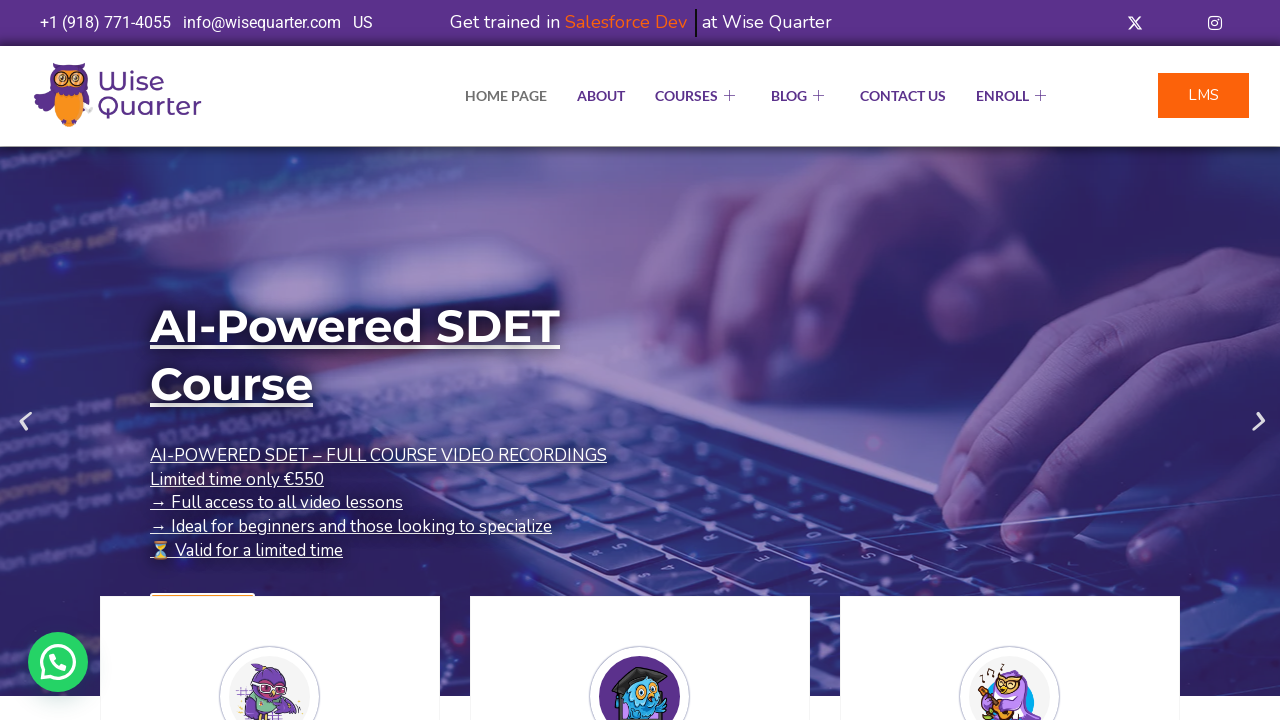

Retrieved current page URL
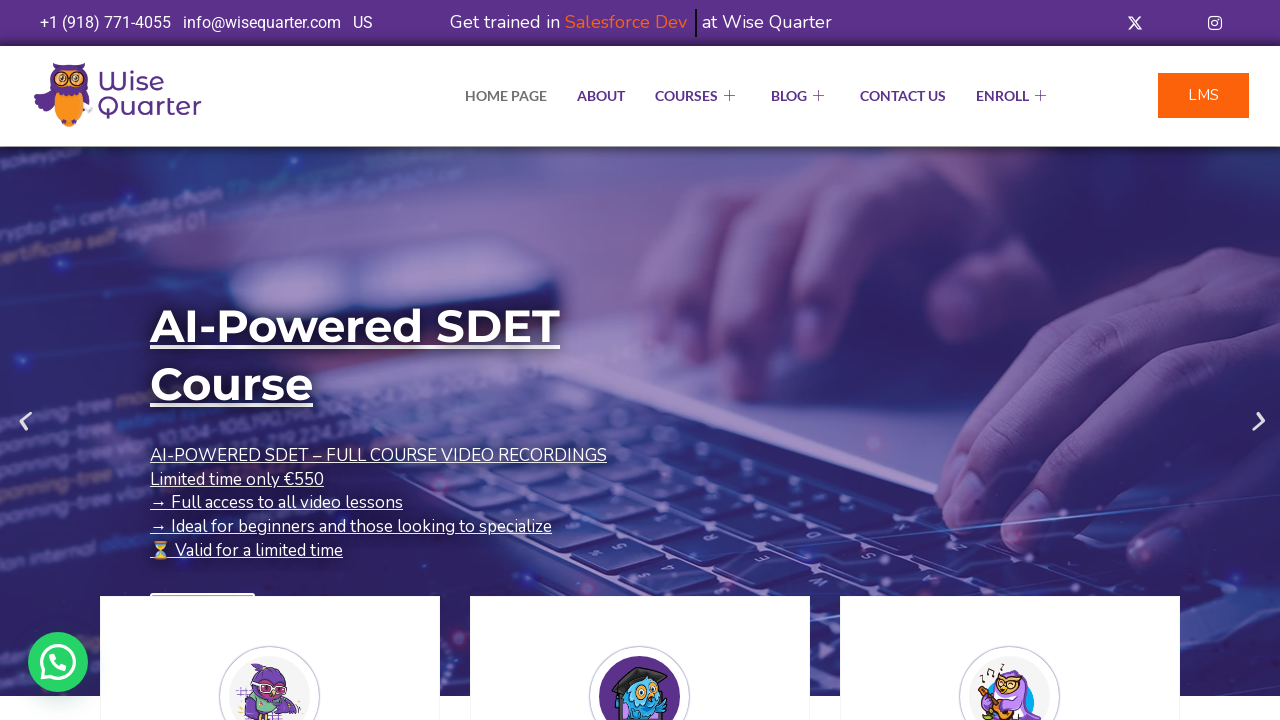

Verified that URL contains 'wisequarter'
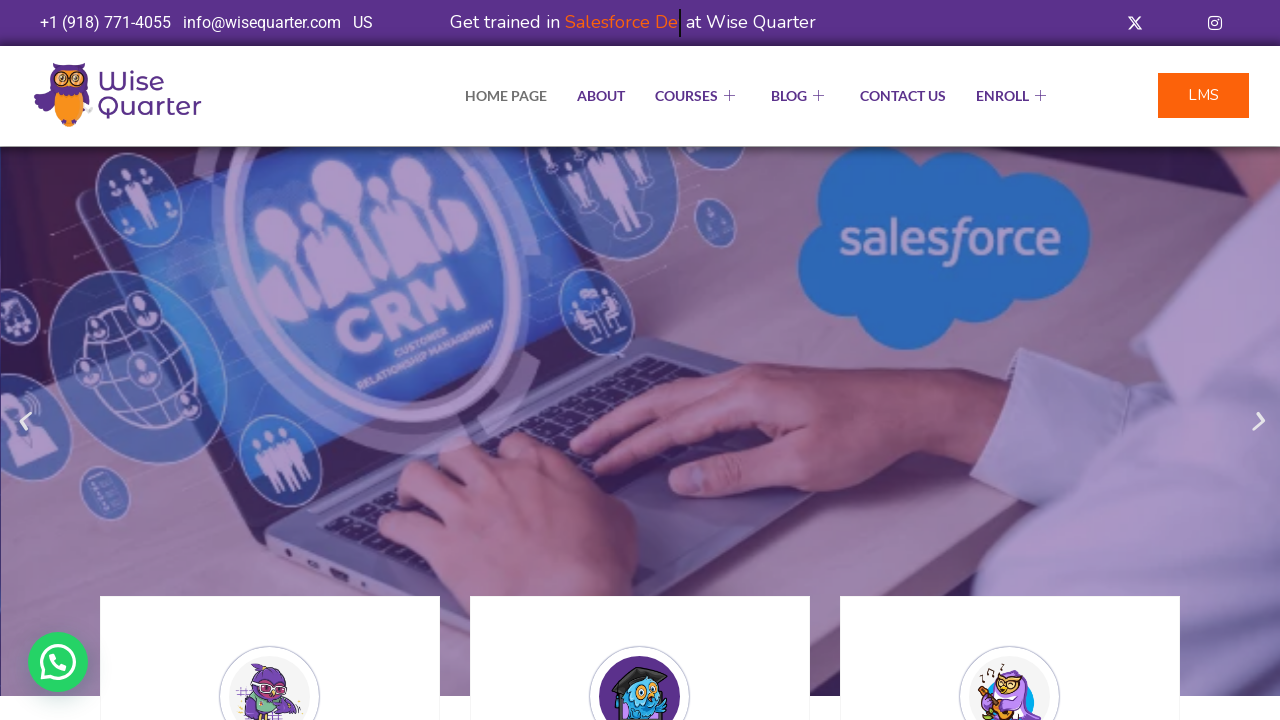

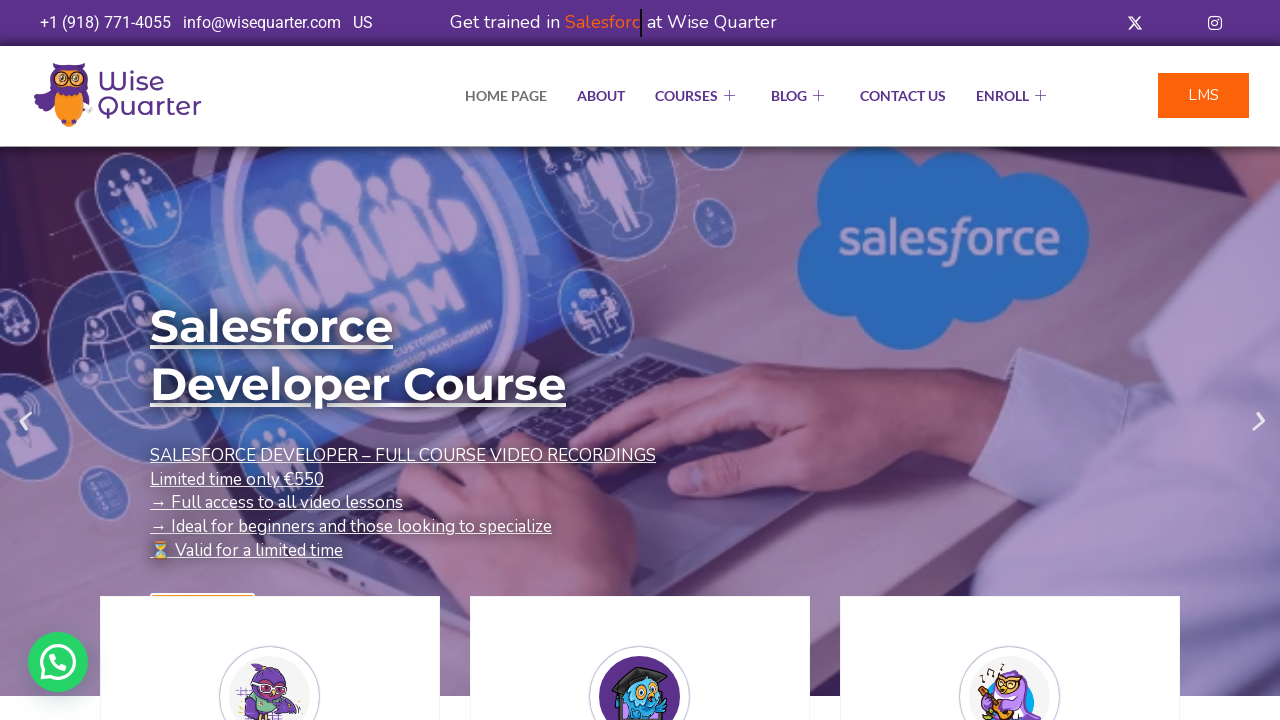